Tests infinite scroll functionality by scrolling down the page multiple times to trigger content loading

Starting URL: http://the-internet.herokuapp.com/infinite_scroll

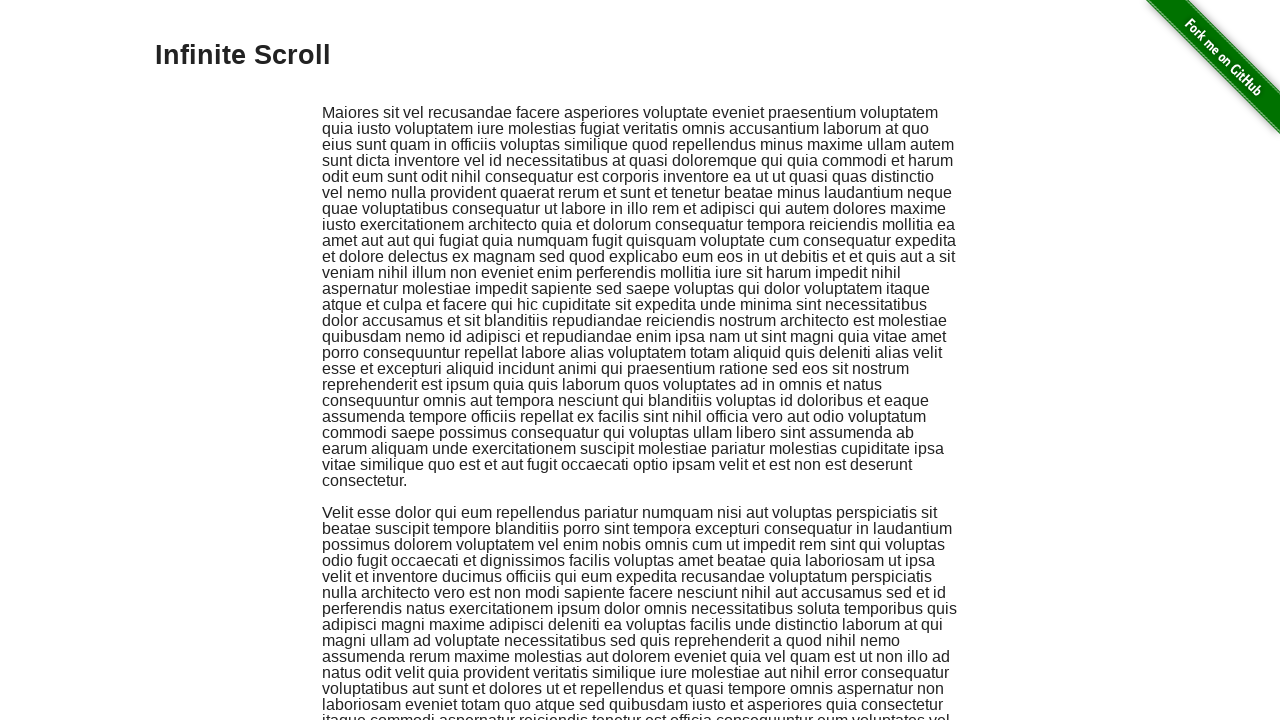

Scrolled down to position 1080 to trigger infinite scroll loading
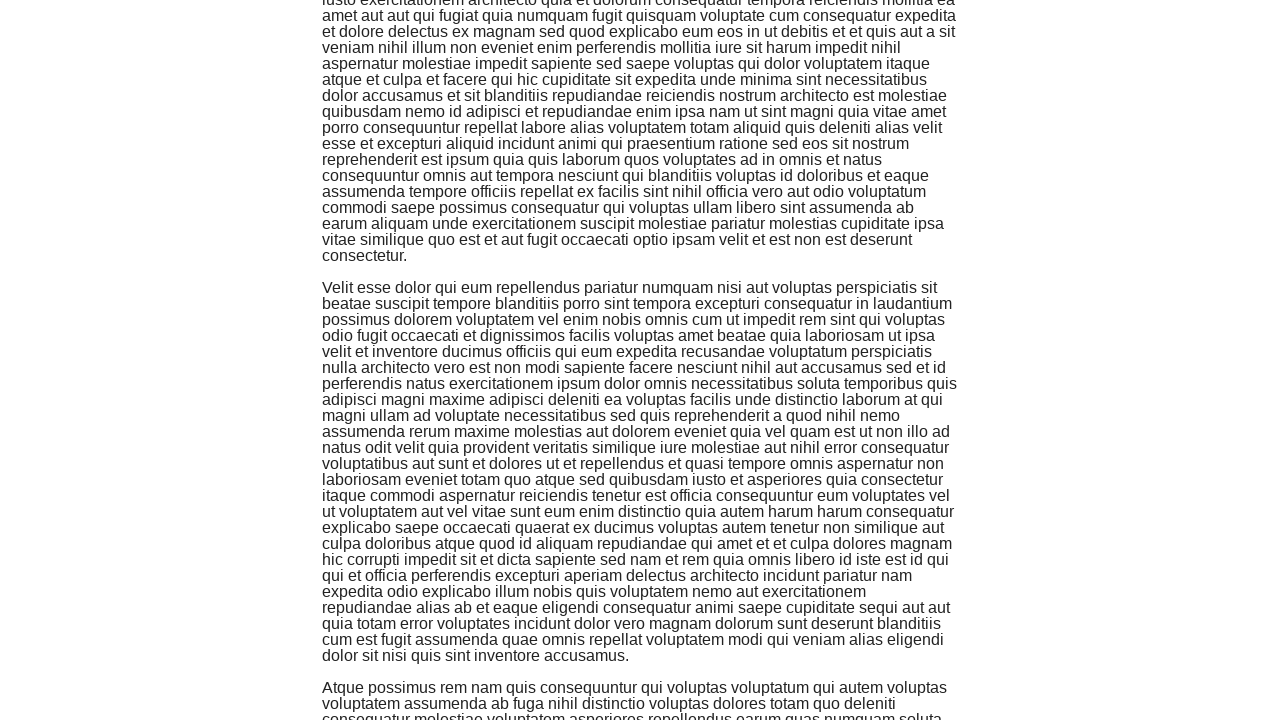

Scrolled down to position 2160 to load more content
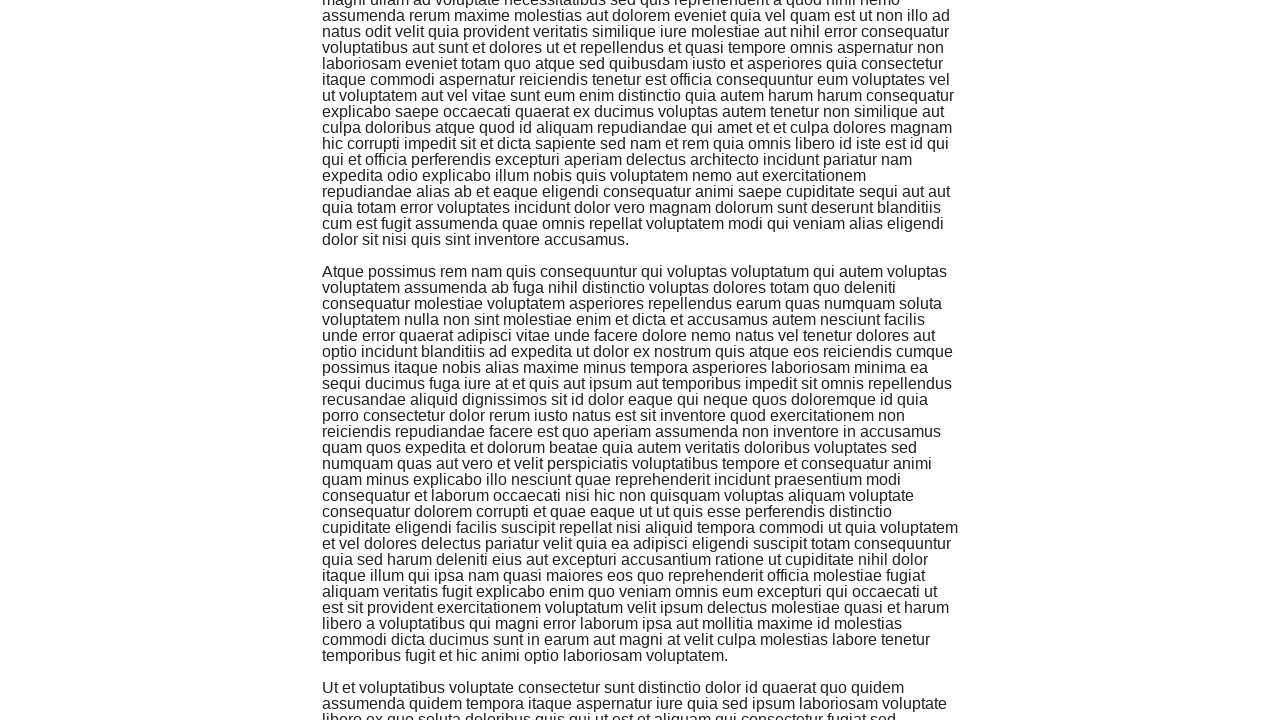

Scrolled down to position 3240 to continue infinite scroll
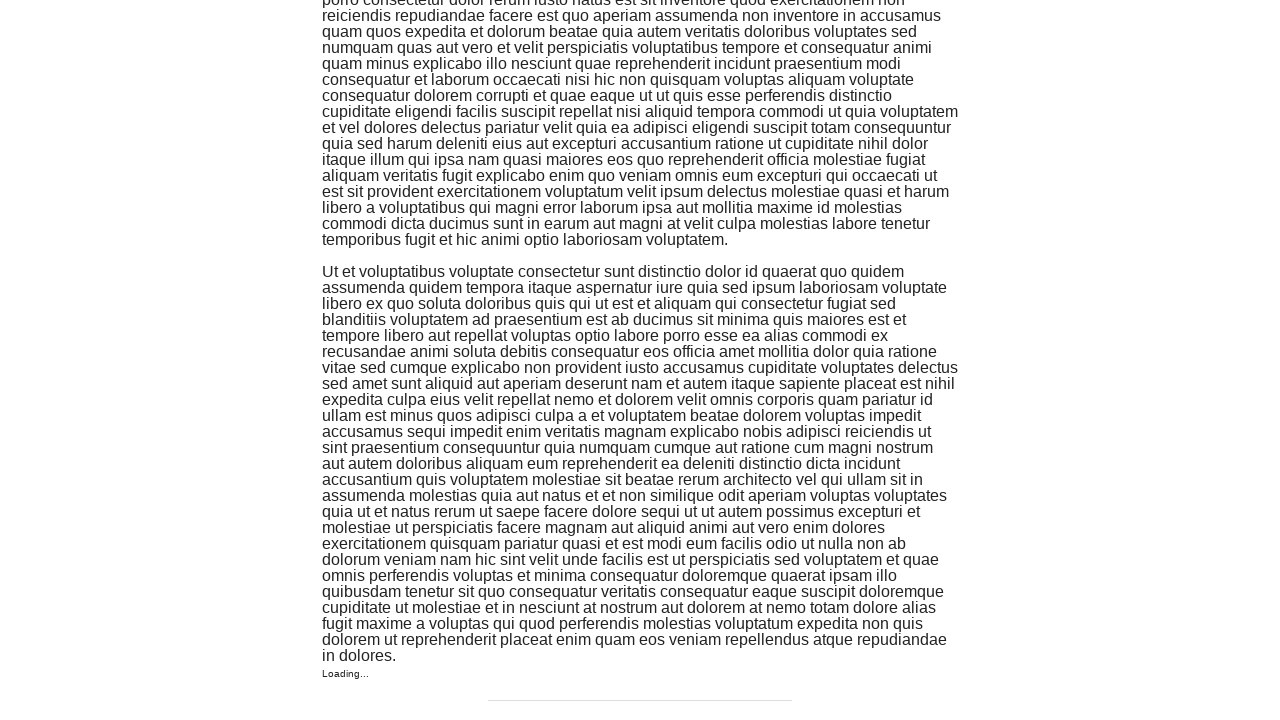

Scrolled down to position 4320 for final content loading
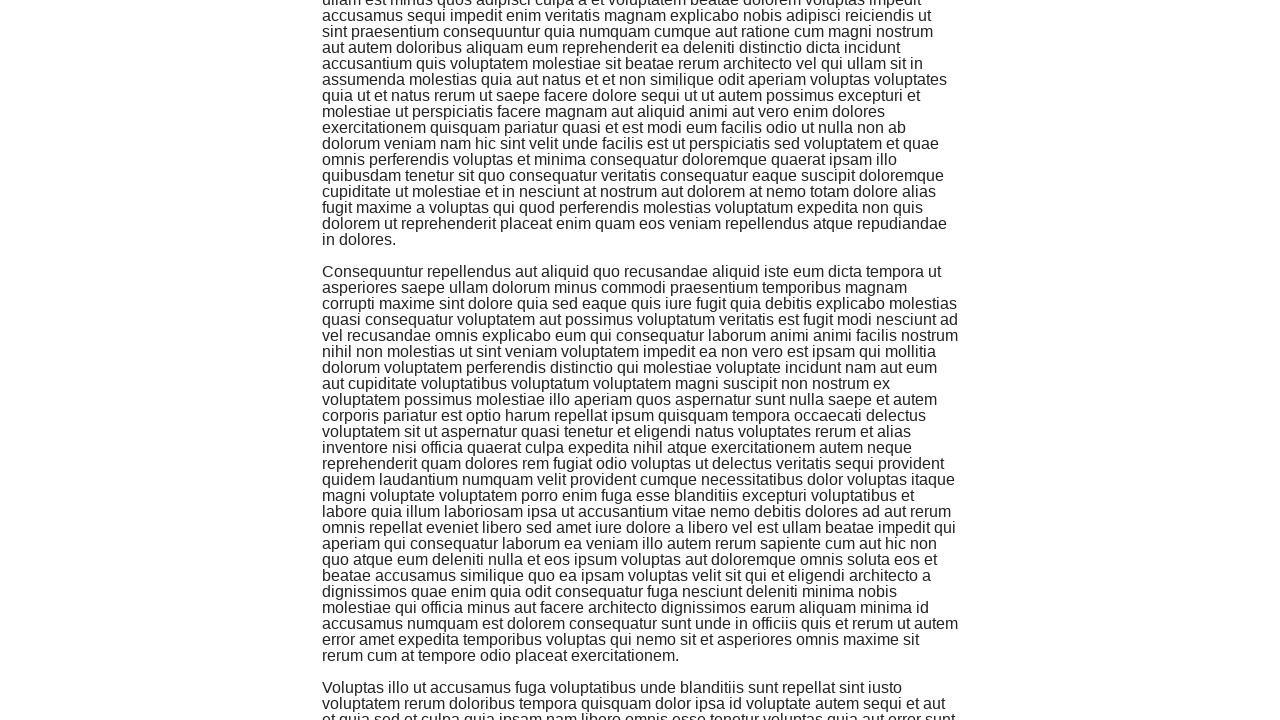

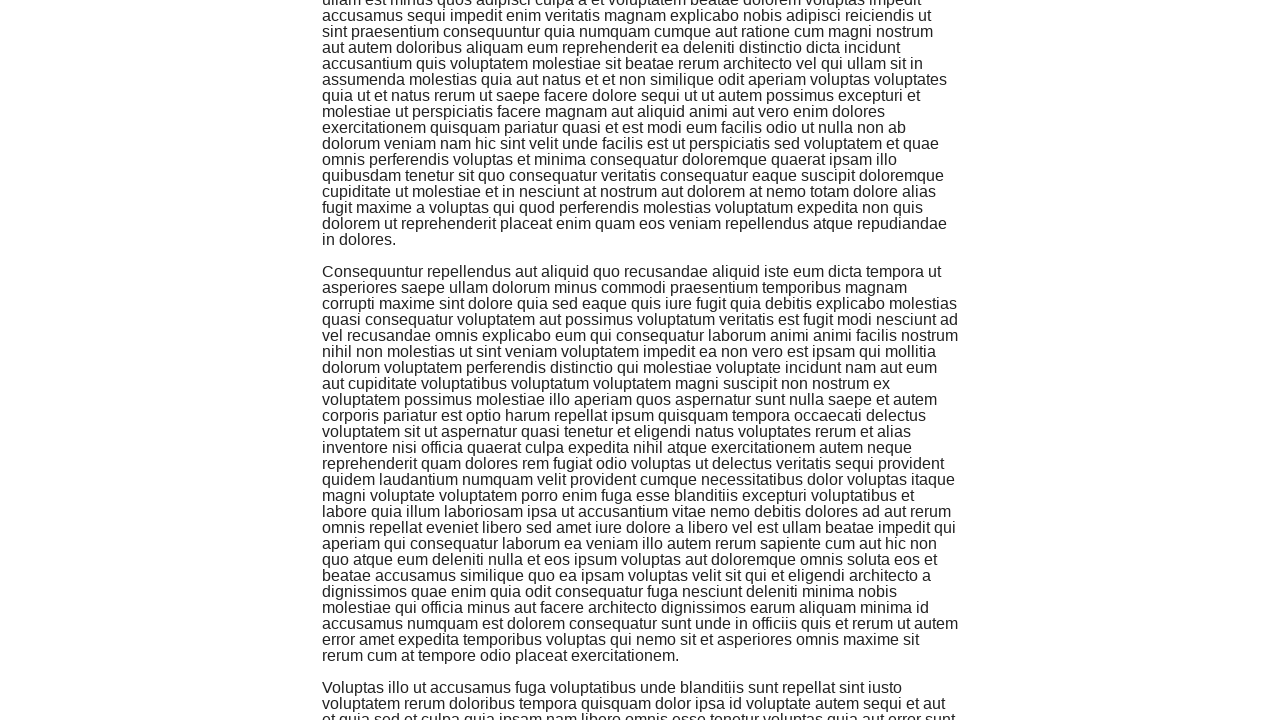